Navigates to testotomasyonu.com and verifies that the URL contains "testotomasyonu"

Starting URL: https://www.testotomasyonu.com

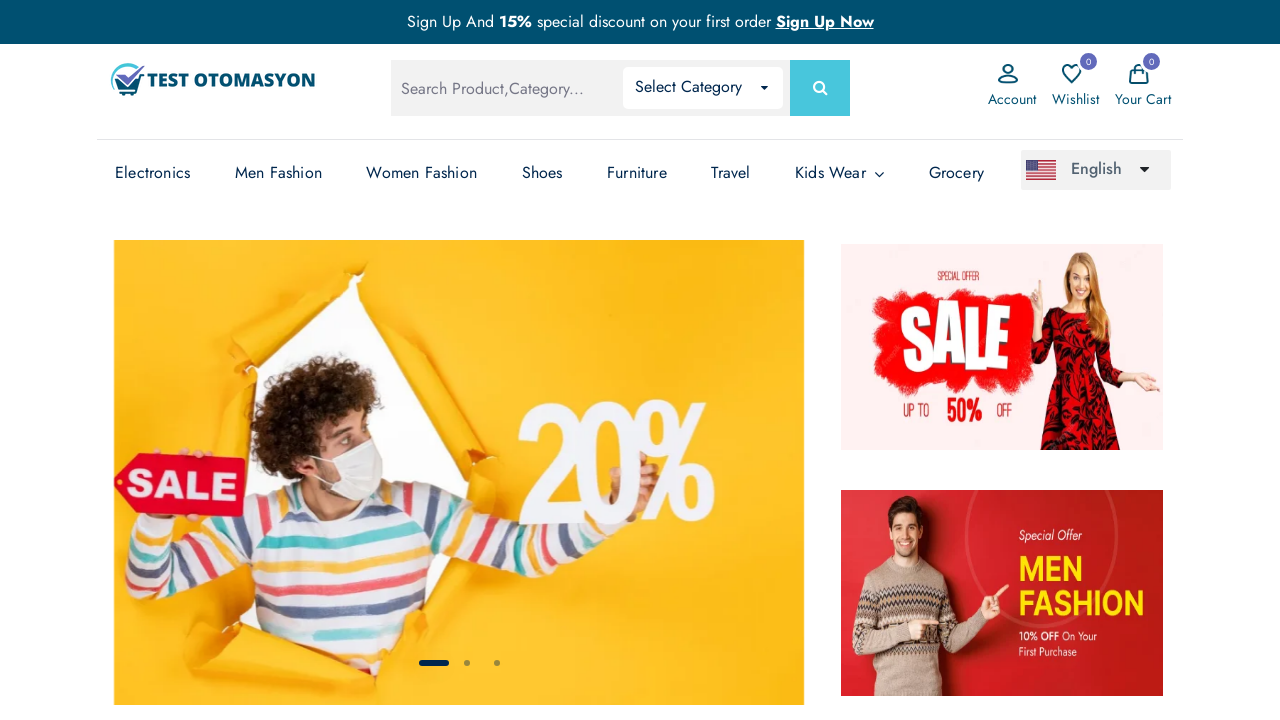

Retrieved current URL from page
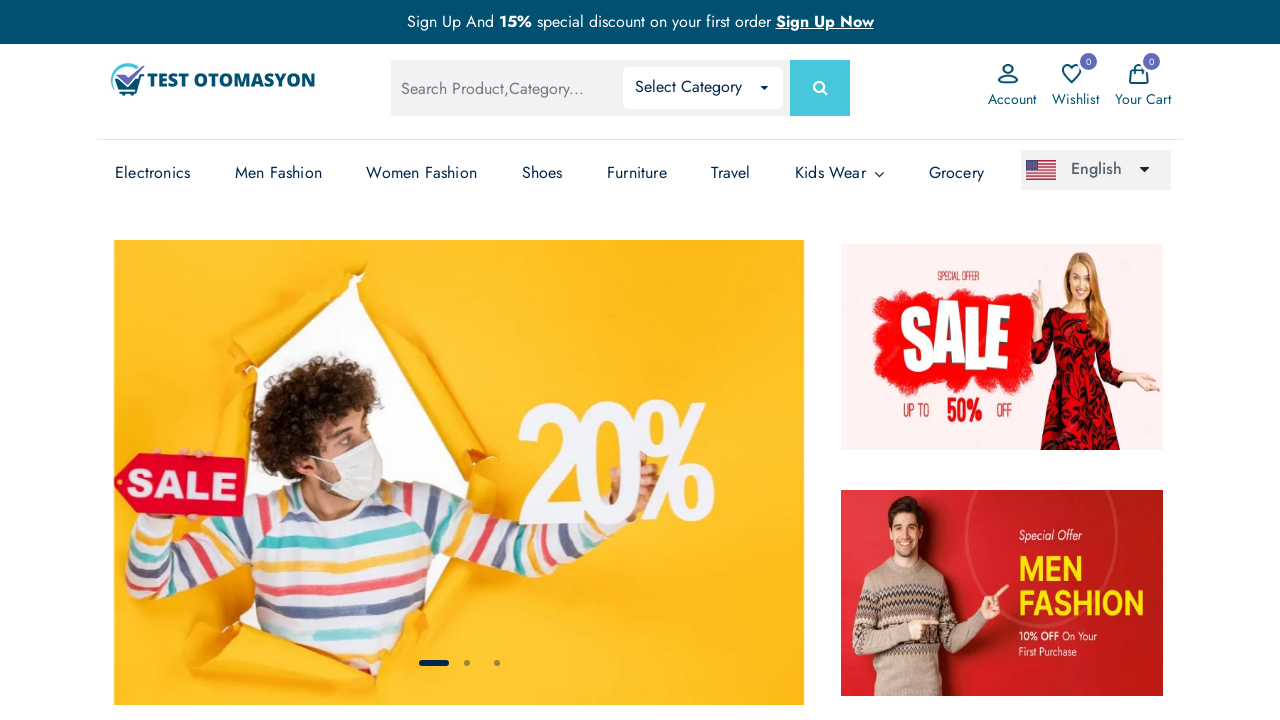

Verified URL contains 'testotomasyonu'
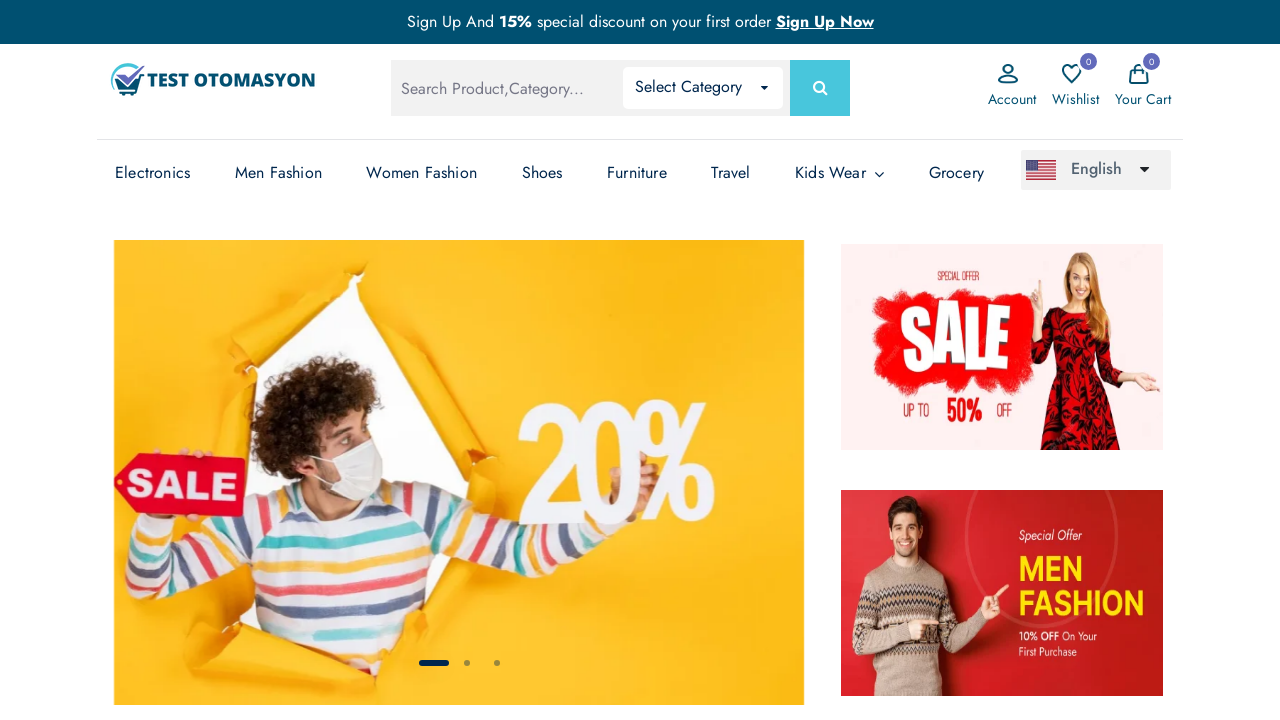

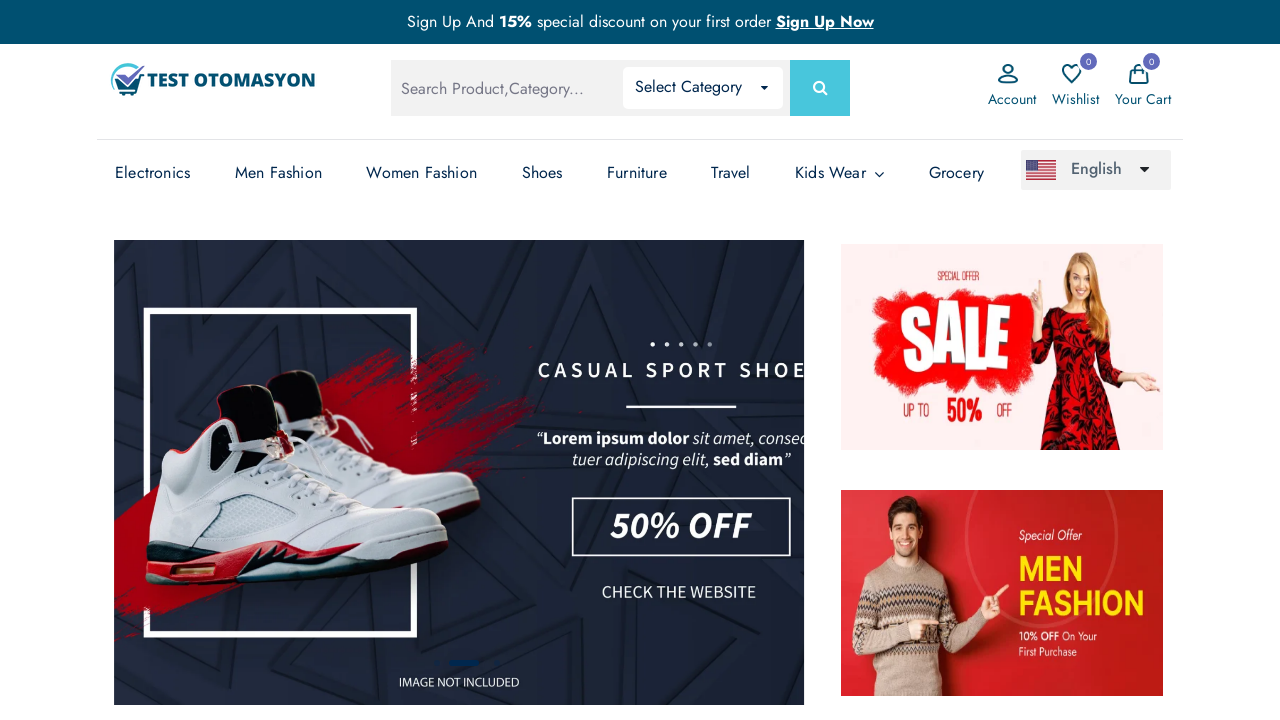